Navigates to a CSDN blog article and retrieves the page source content

Starting URL: https://blog.csdn.net/a_xin21/article/details/81741395

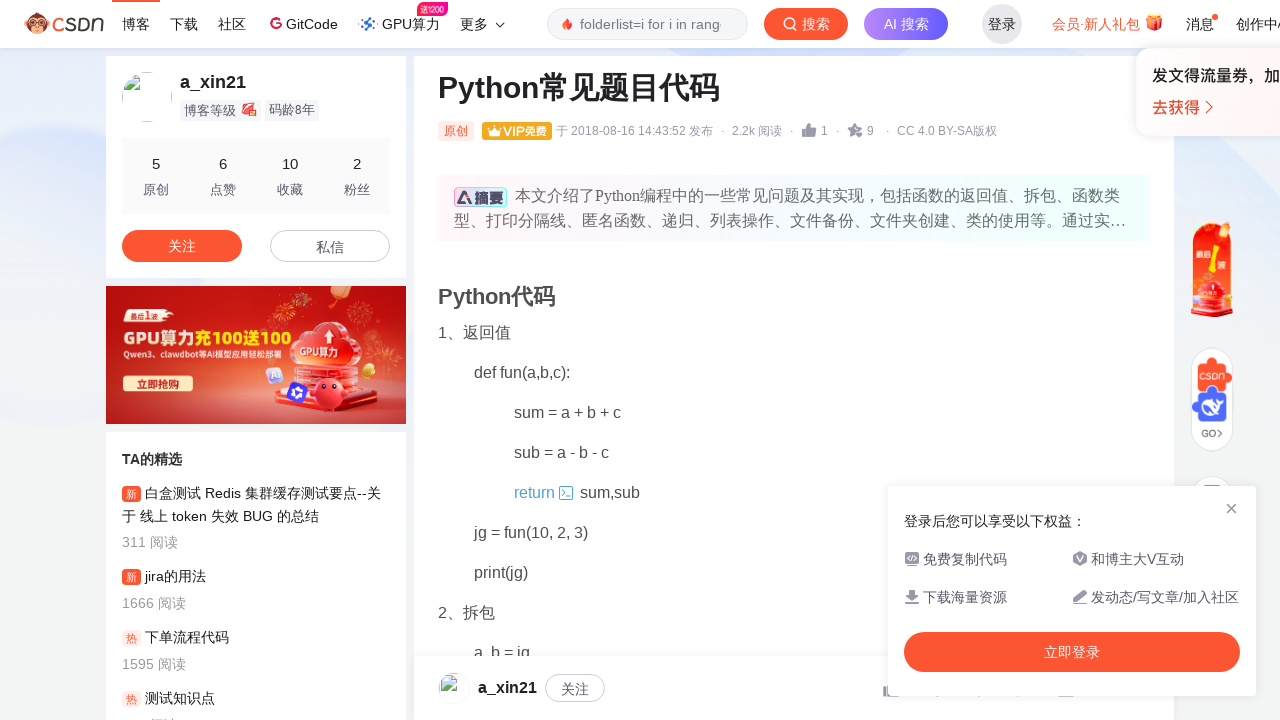

Retrieved page source content from CSDN blog article
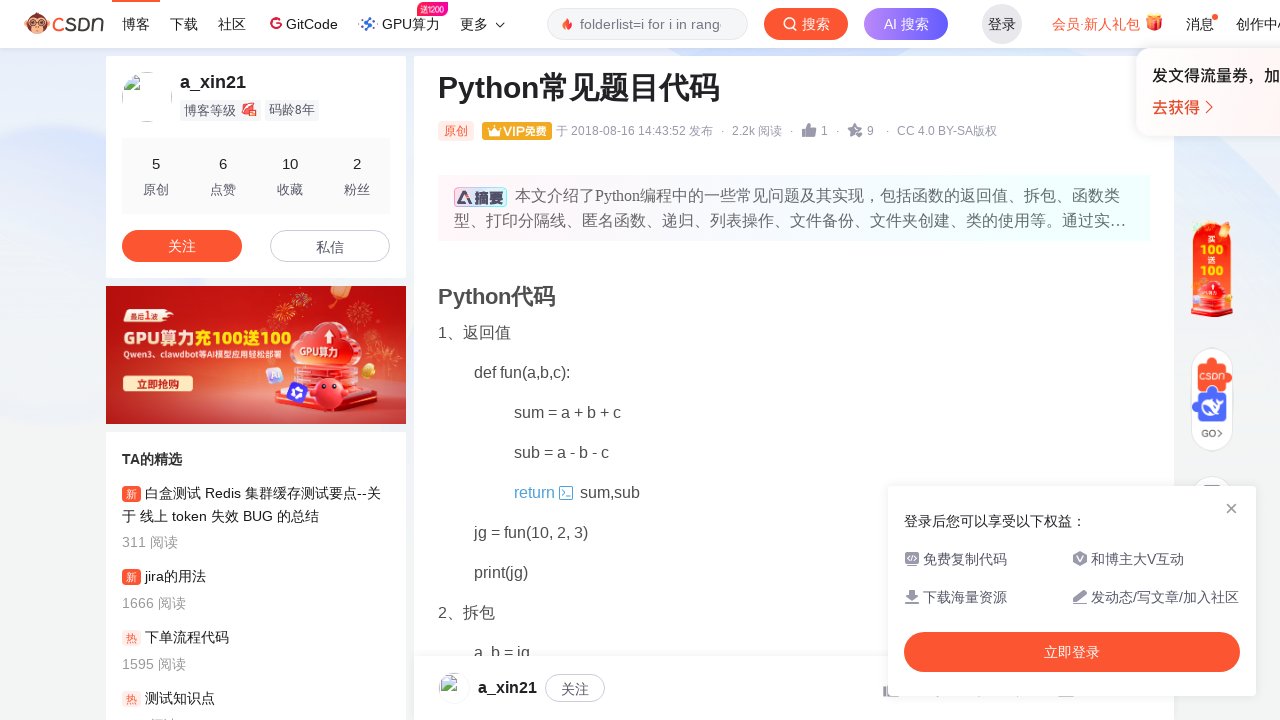

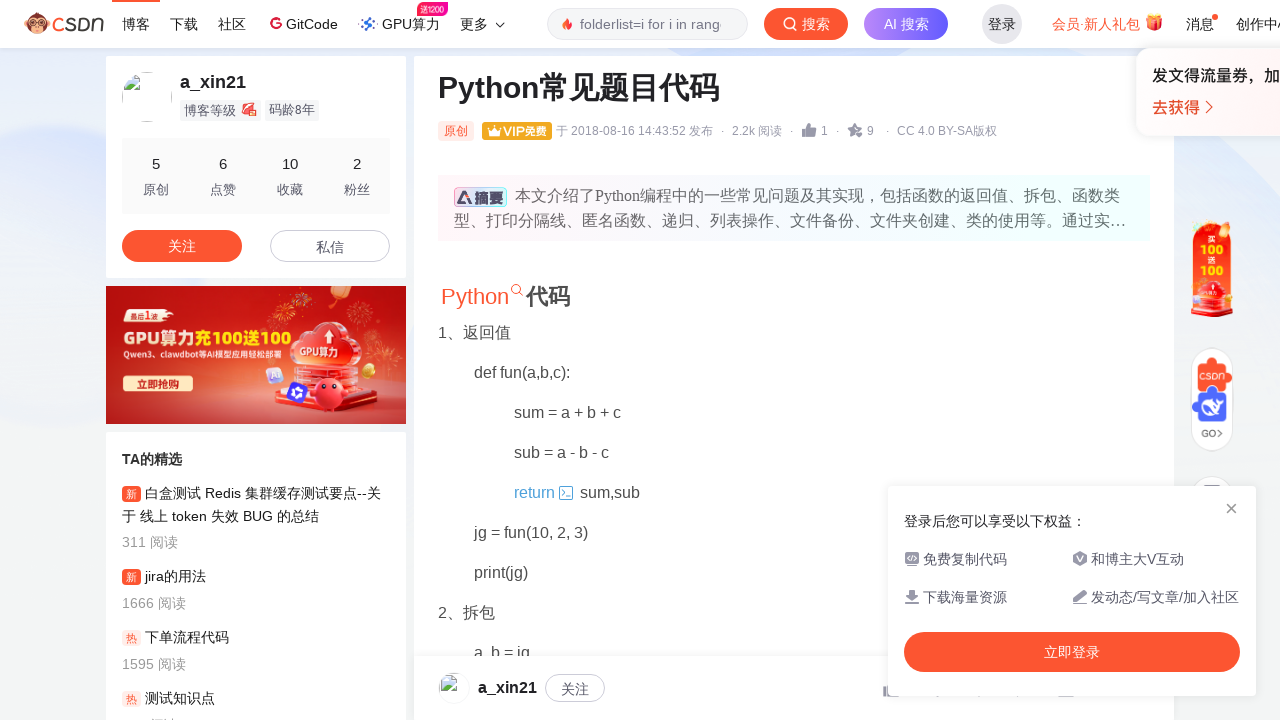